Tests mobile responsiveness by setting iPhone viewport size and checking for mobile navigation elements like hamburger menu or visible nav links

Starting URL: https://gastrotools-mac-ready.vercel.app

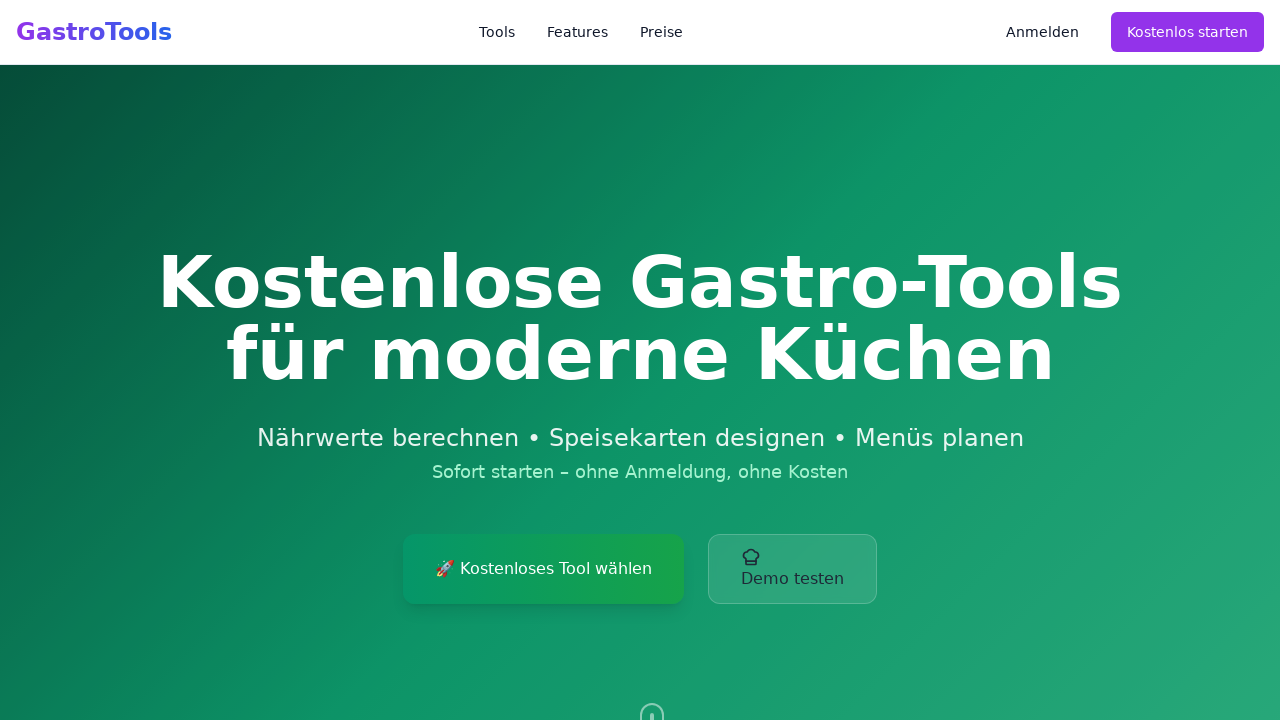

Set viewport size to iPhone dimensions (375x667)
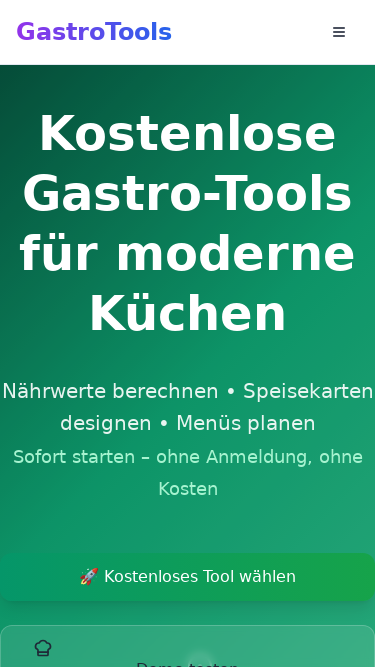

Reloaded page with mobile viewport
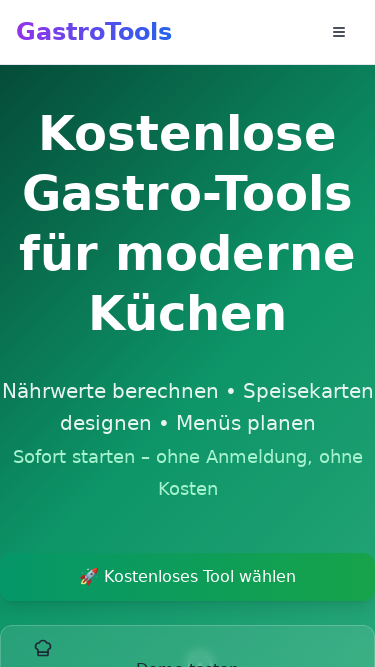

Waited for page DOM to load completely
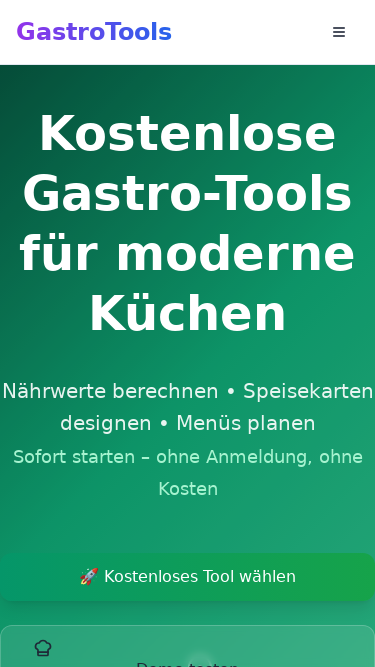

Located mobile menu hamburger/toggle button
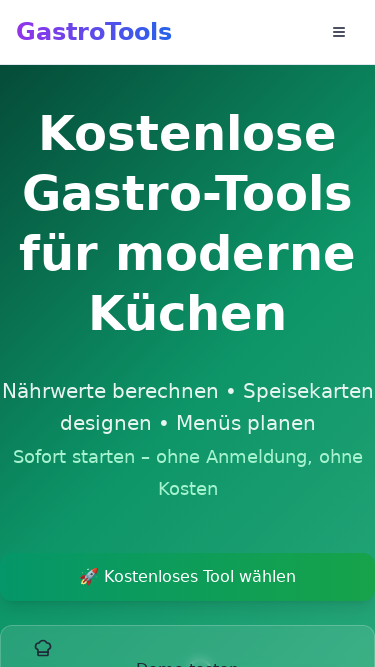

Clicked mobile menu hamburger to open navigation at (339, 32) on .hamburger, .menu-toggle, button[aria-label*='menu' i] >> nth=0
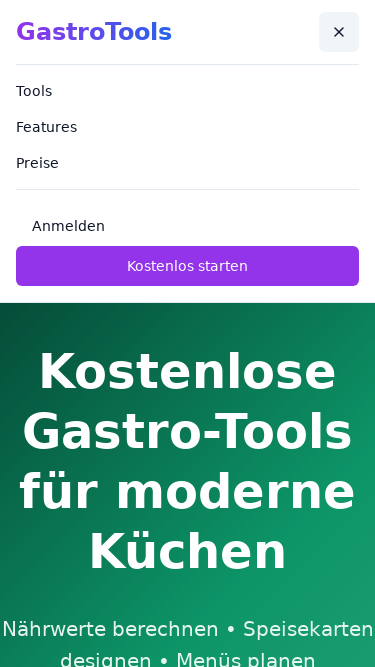

Waited 500ms for mobile menu animation to complete
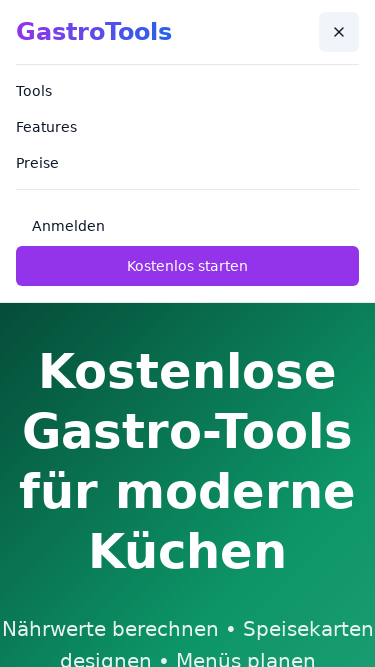

Reset viewport size to desktop dimensions (1920x1080)
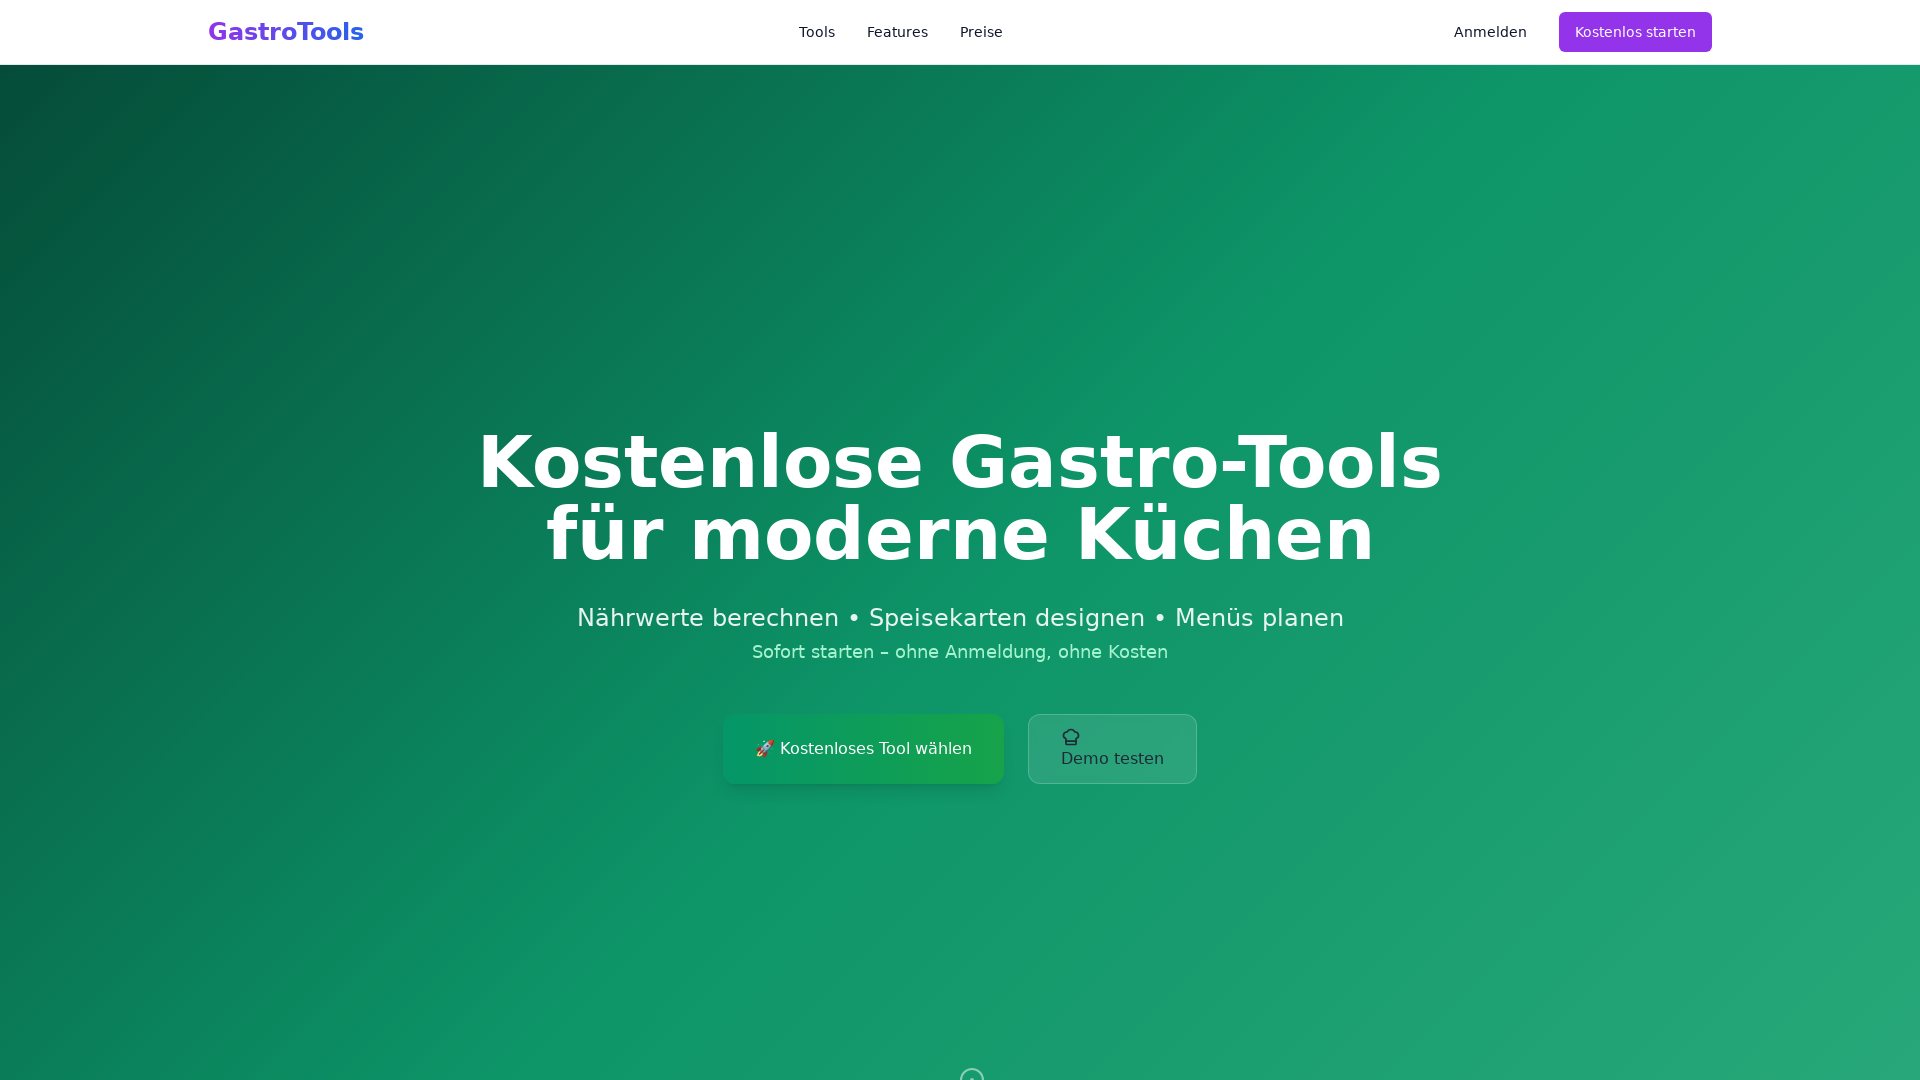

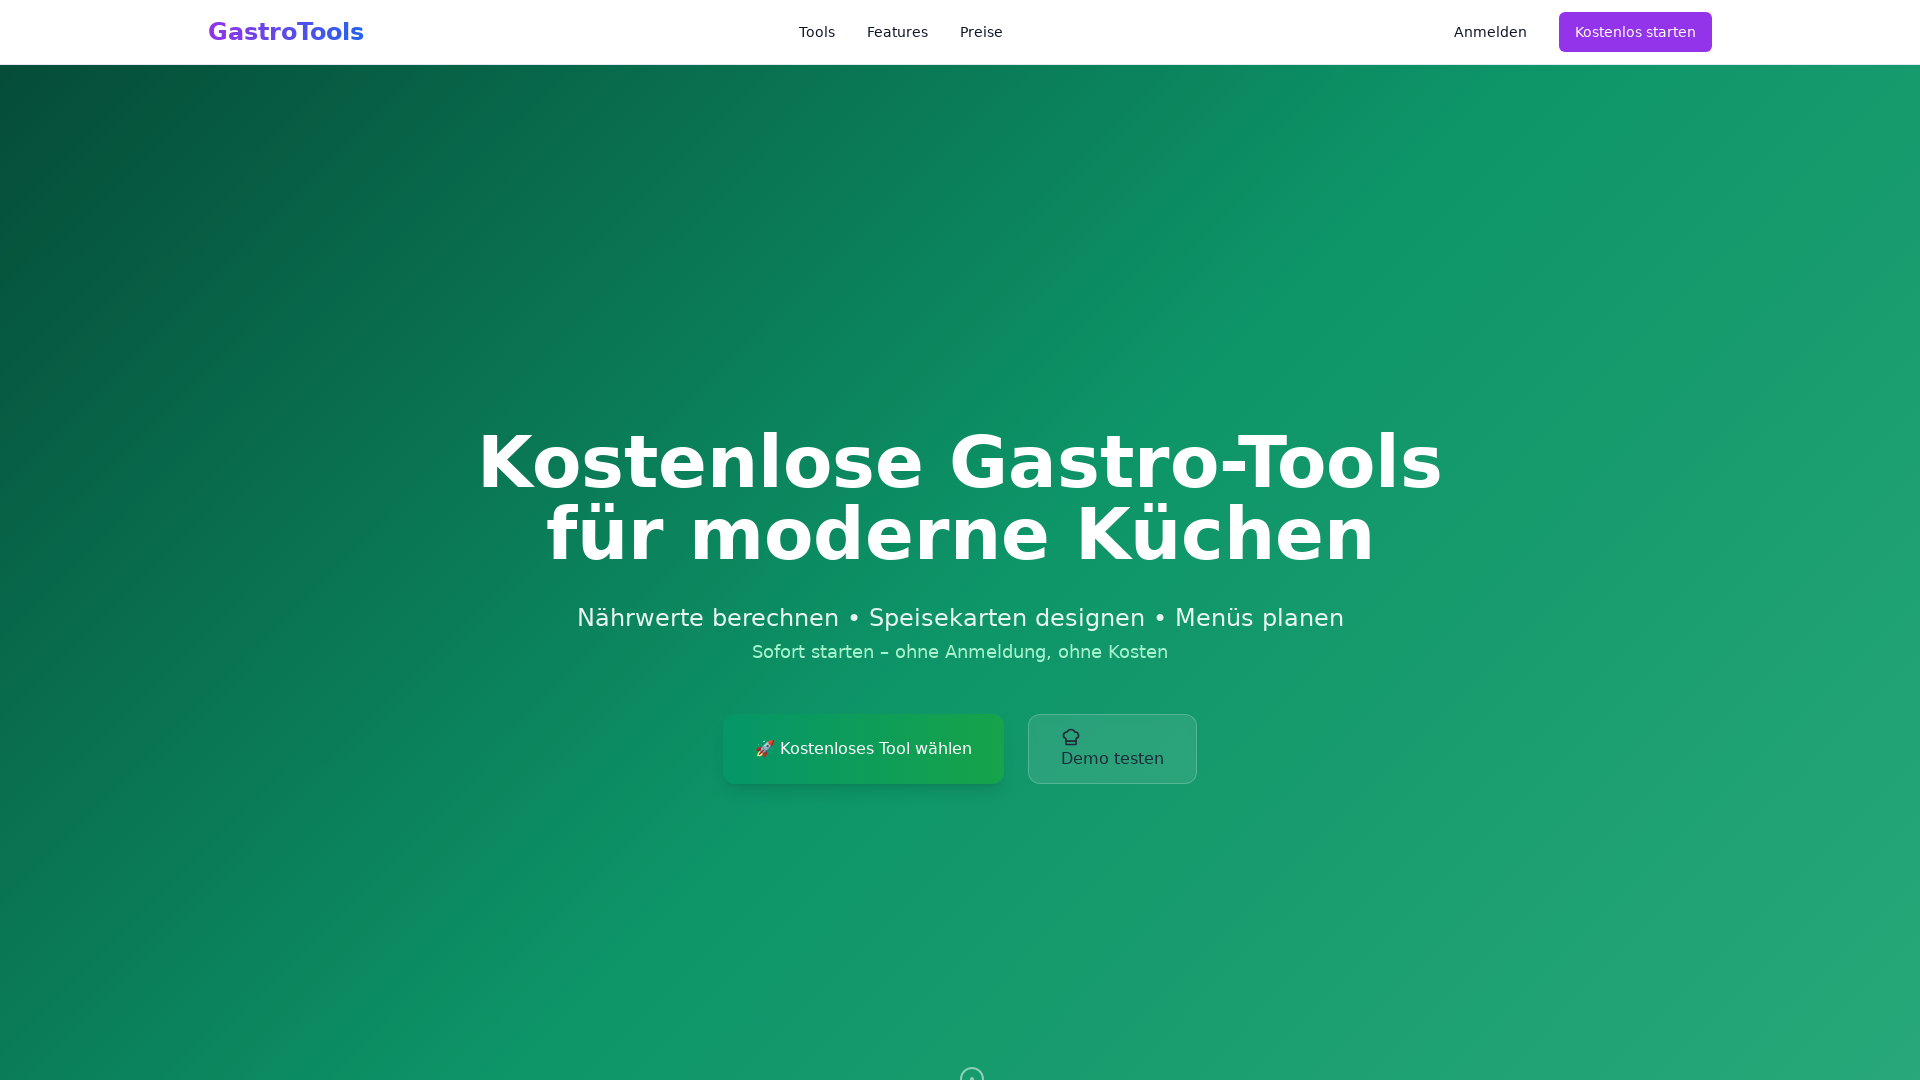